Tests incremental scrolling using JavaScript's scrollBy method to scroll relative to current position

Starting URL: https://p-del.co/

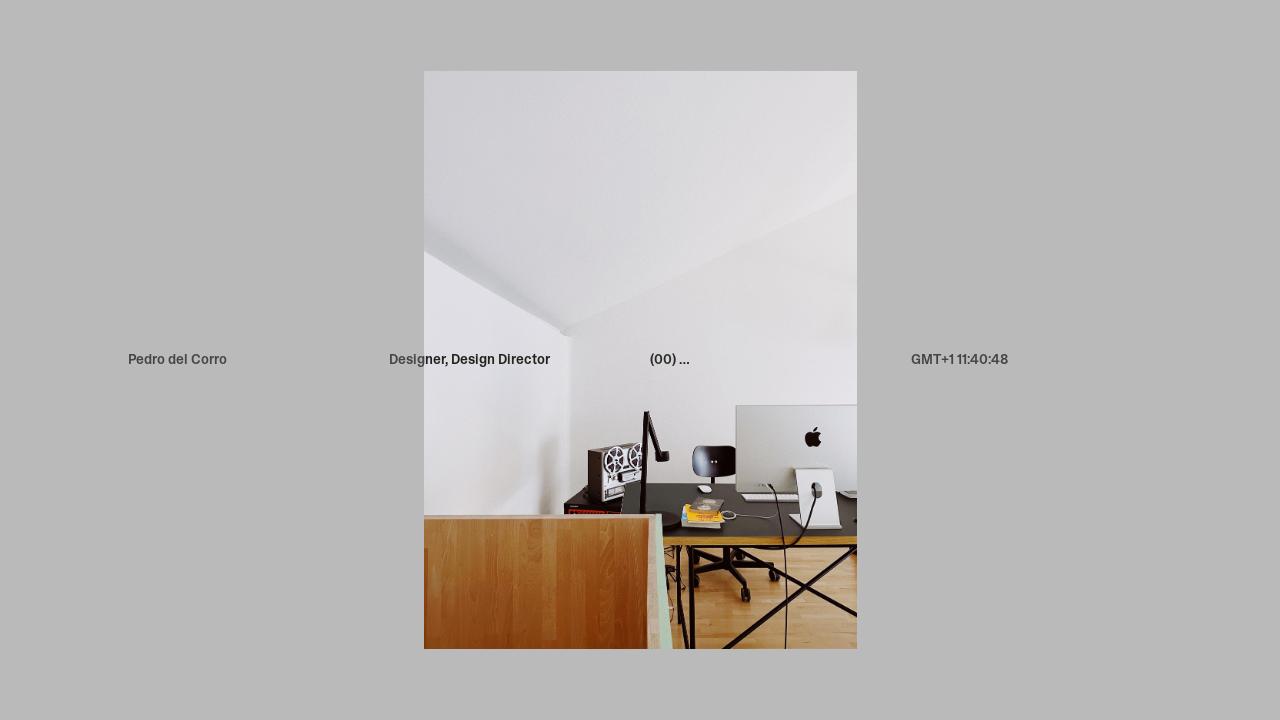

Scrolled down by 2000 pixels using scrollBy method
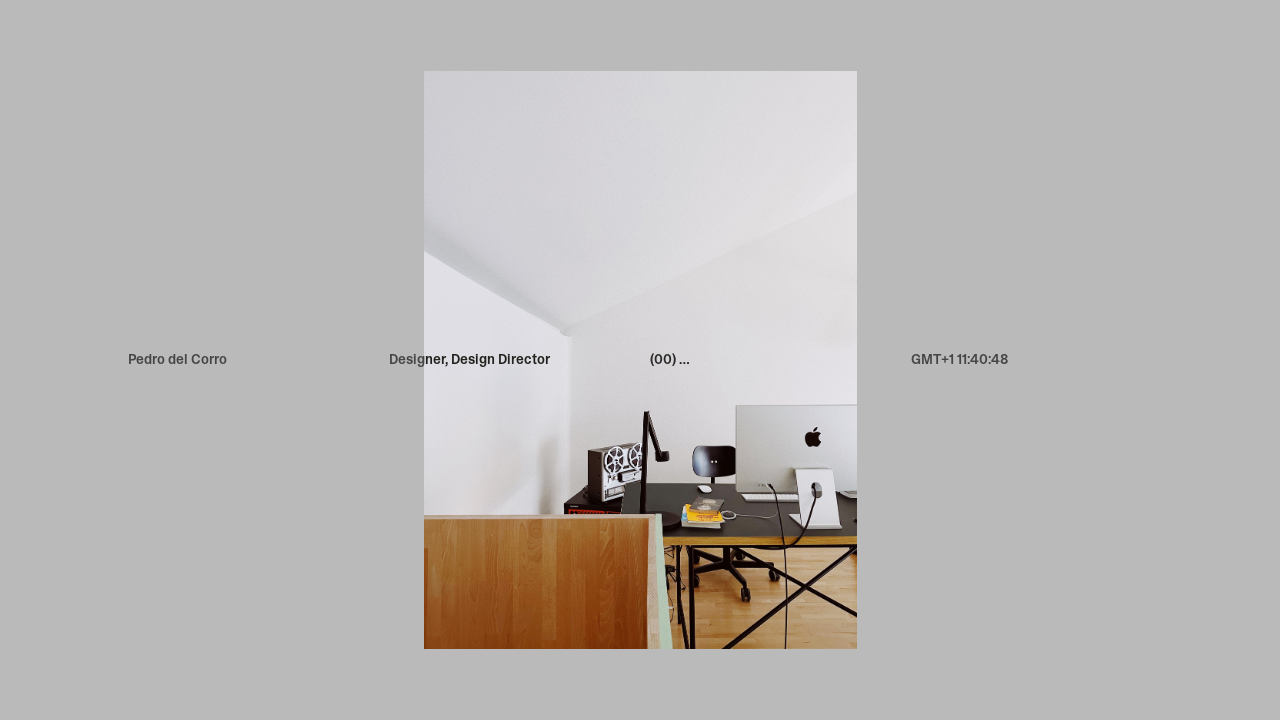

Waited 3 seconds for content to load after first scroll
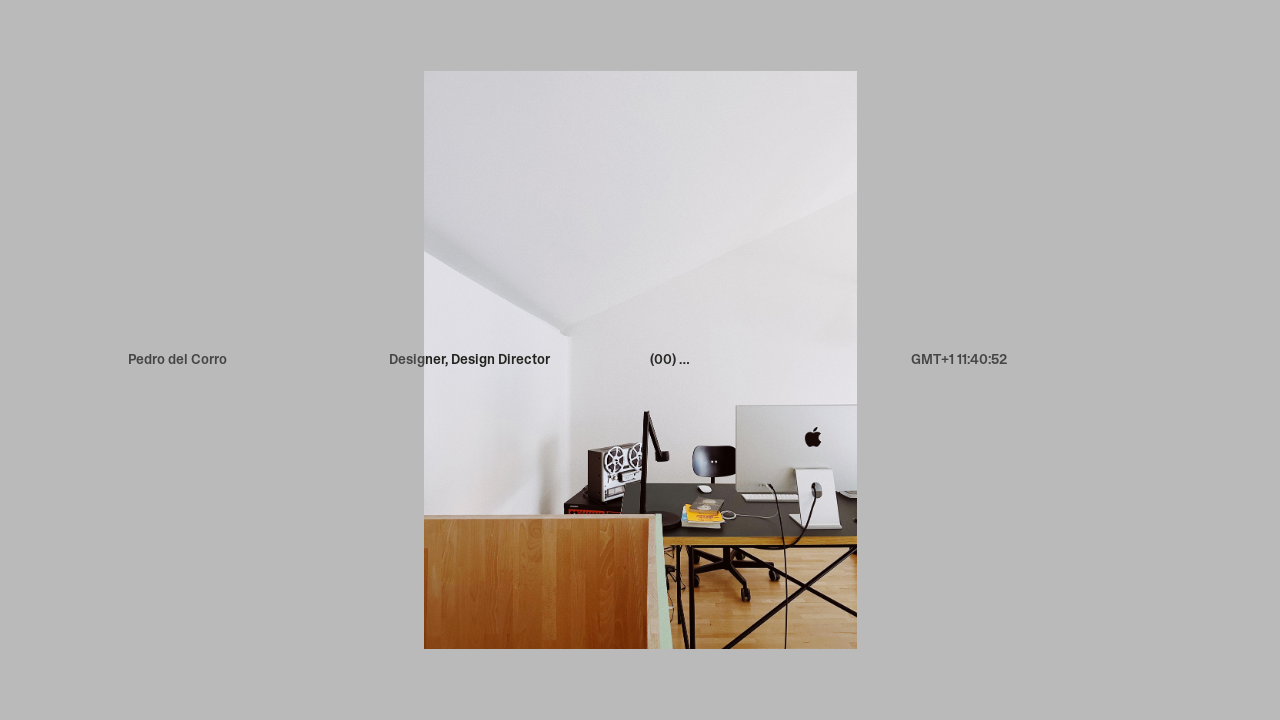

Scrolled down by additional 5000 pixels using scrollBy method
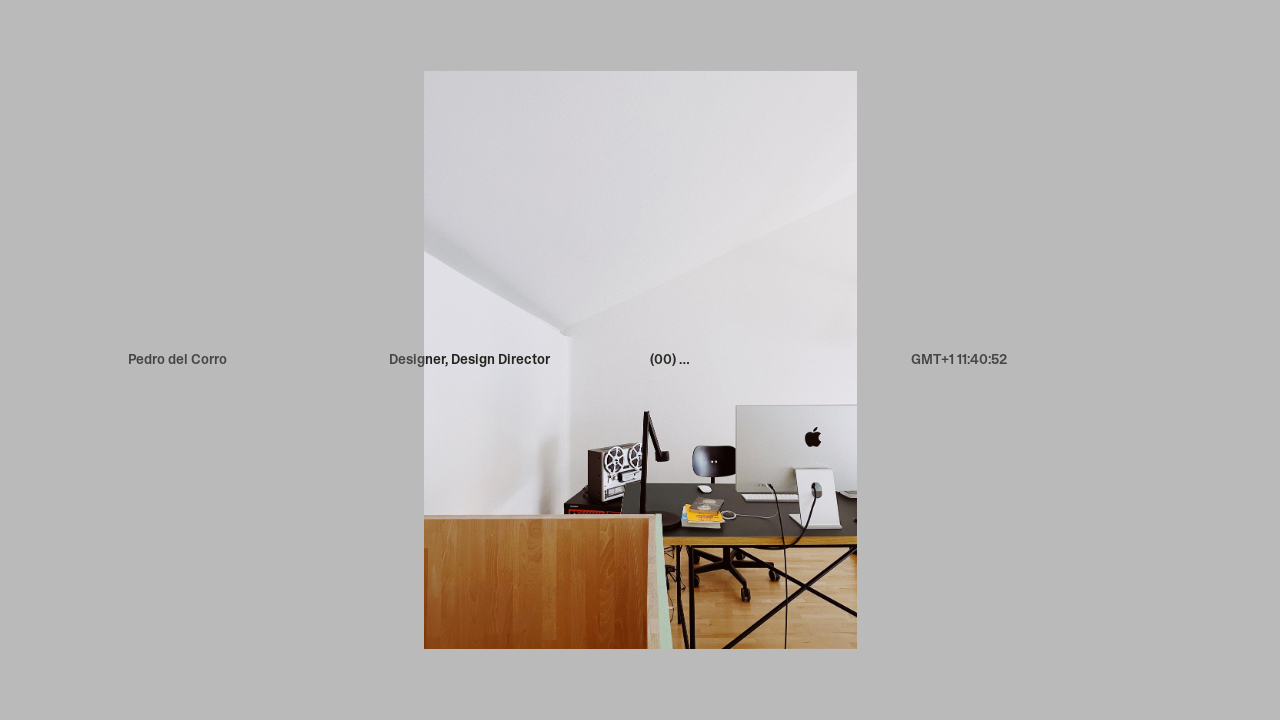

Waited 3 seconds for content to load after second scroll
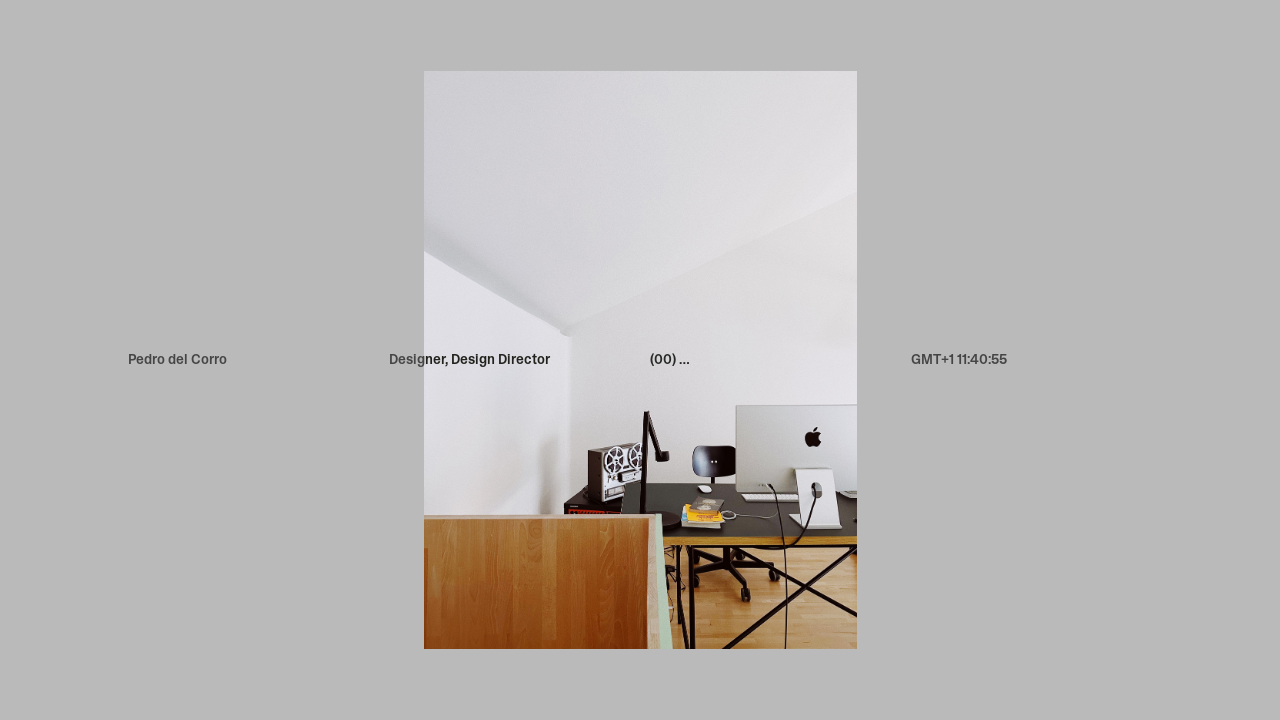

Scrolled up by 3000 pixels using scrollBy method
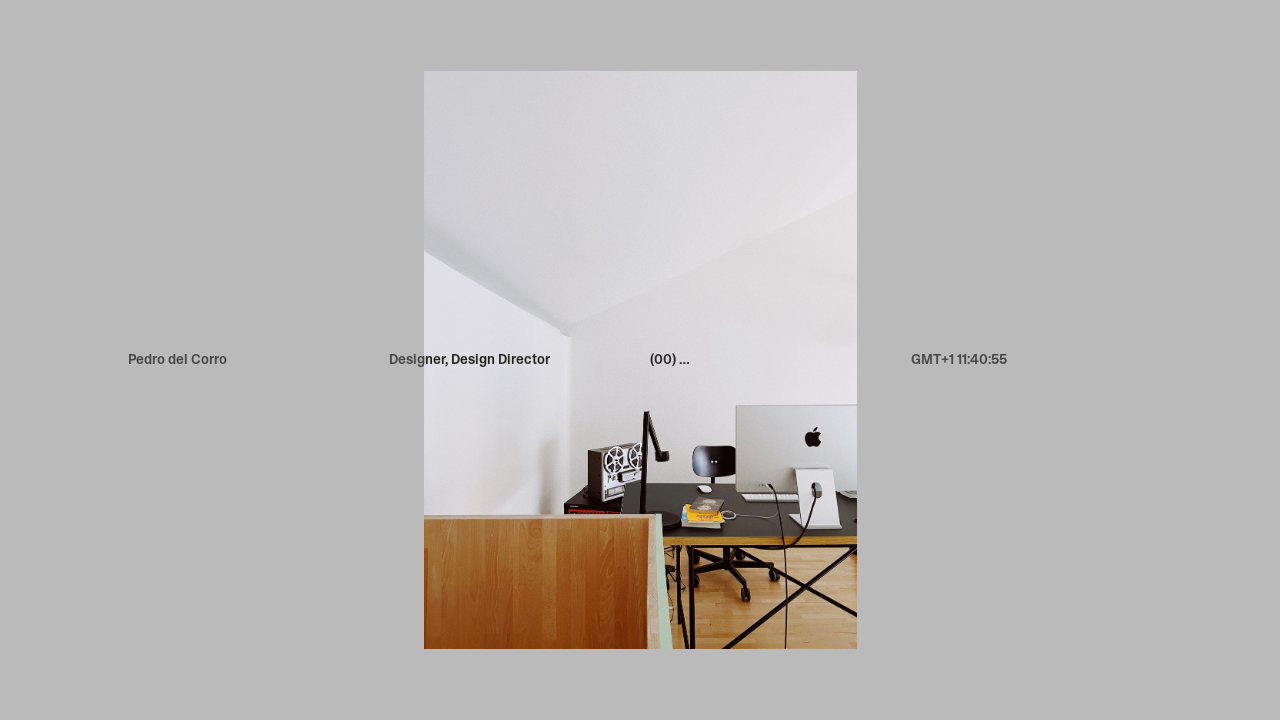

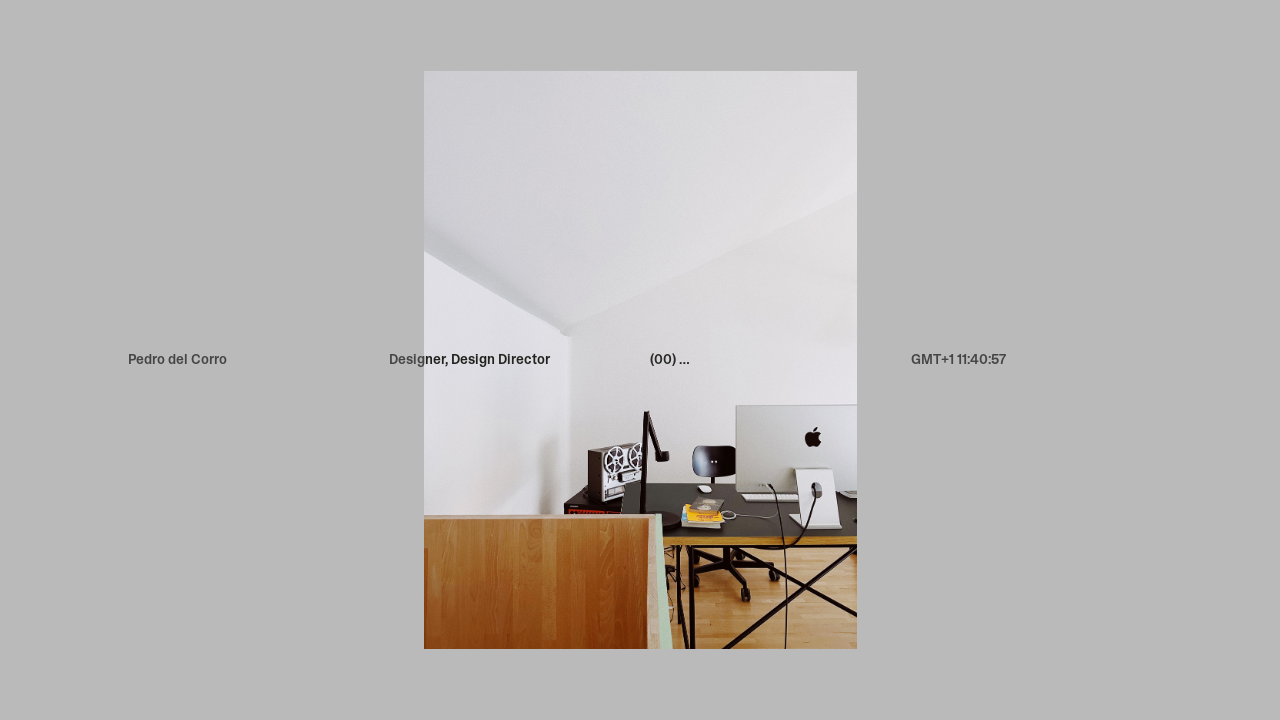